Tests dynamic loading functionality by navigating to a dynamic loading example page and clicking the start button to trigger content loading, then waiting for the dynamically loaded content to appear.

Starting URL: https://the-internet.herokuapp.com/dynamic_loading/1

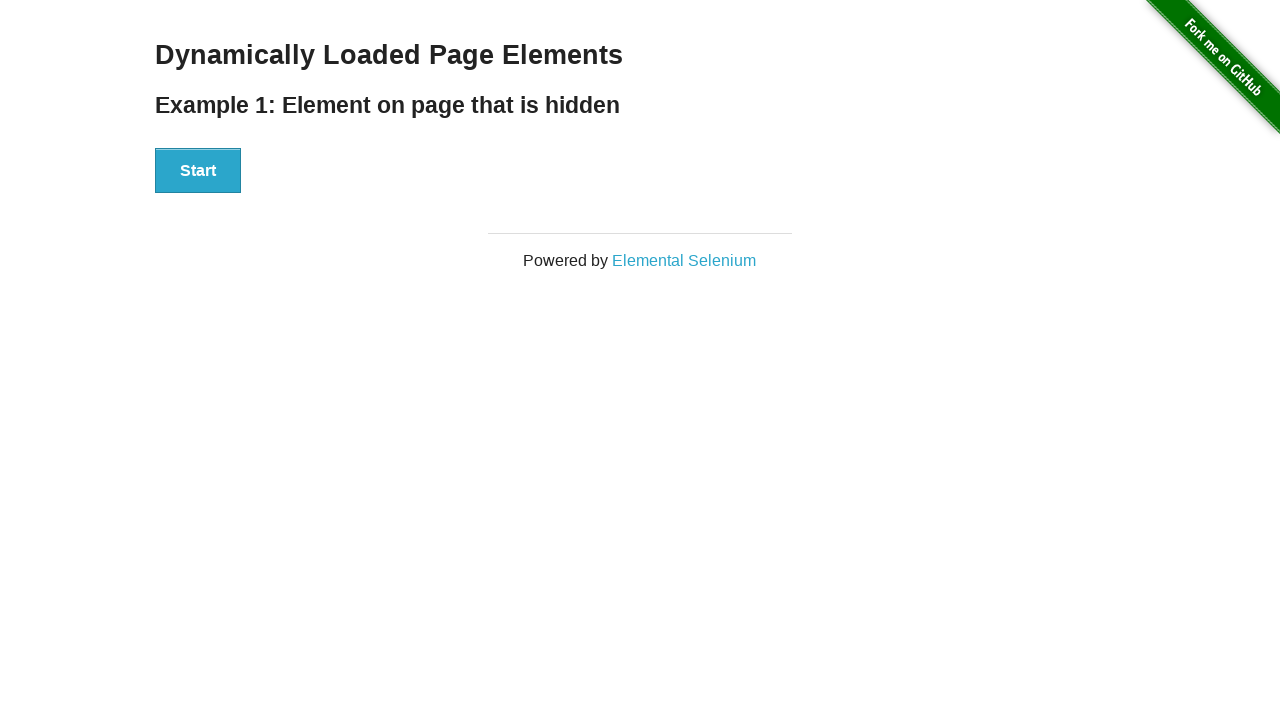

Navigated to dynamic loading page
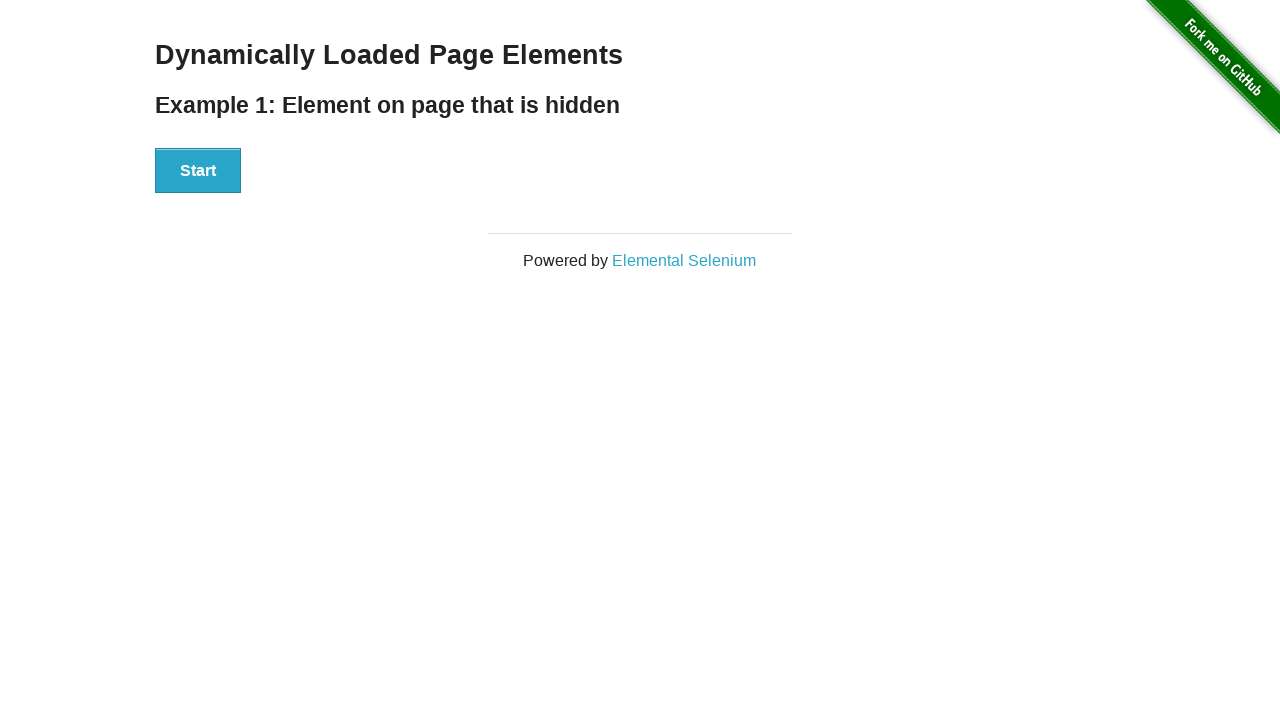

Clicked start button to trigger dynamic loading at (198, 171) on #start button
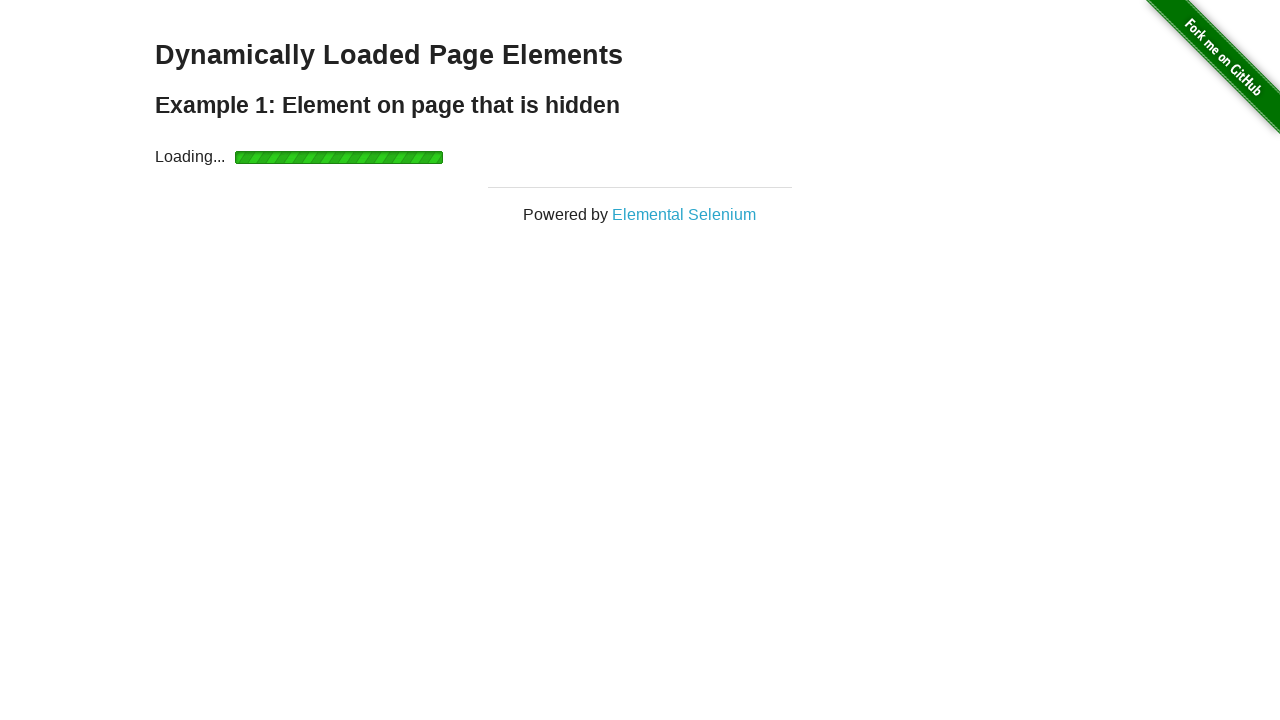

Dynamically loaded content appeared
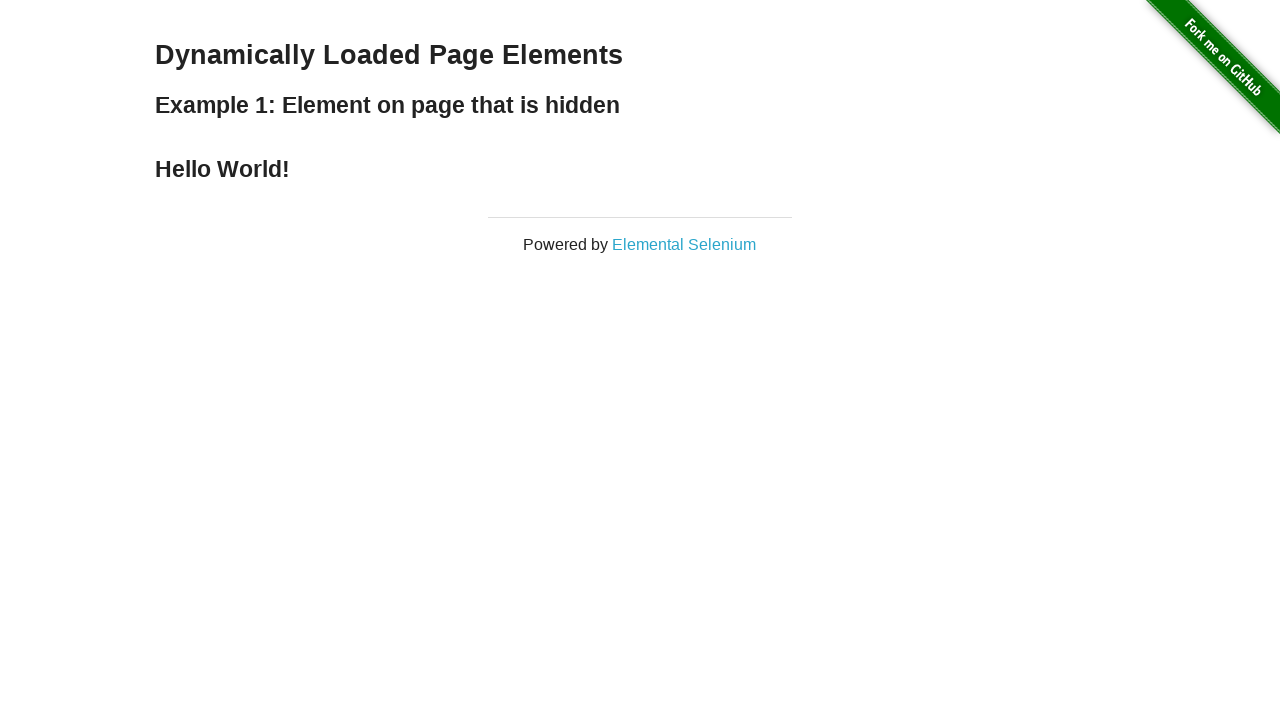

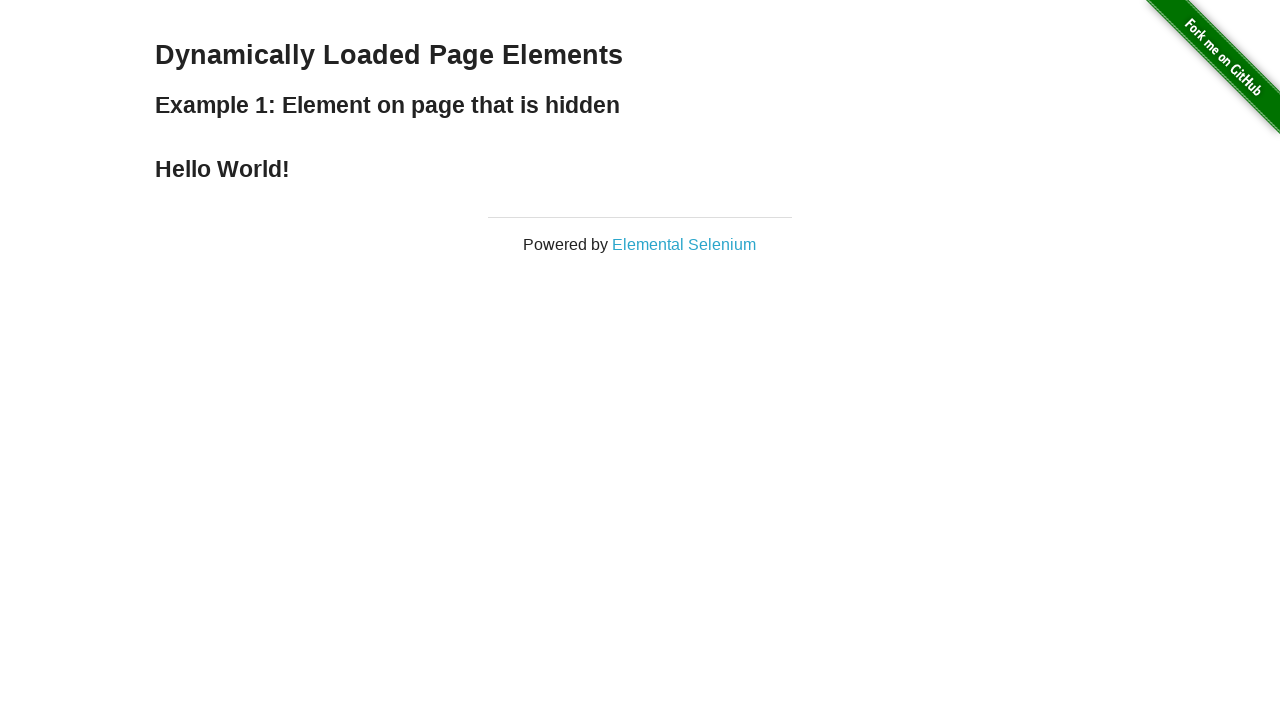